Tests checkbox functionality by clicking a checkbox twice (checking and unchecking it)

Starting URL: https://qa-practice.netlify.app/checkboxes

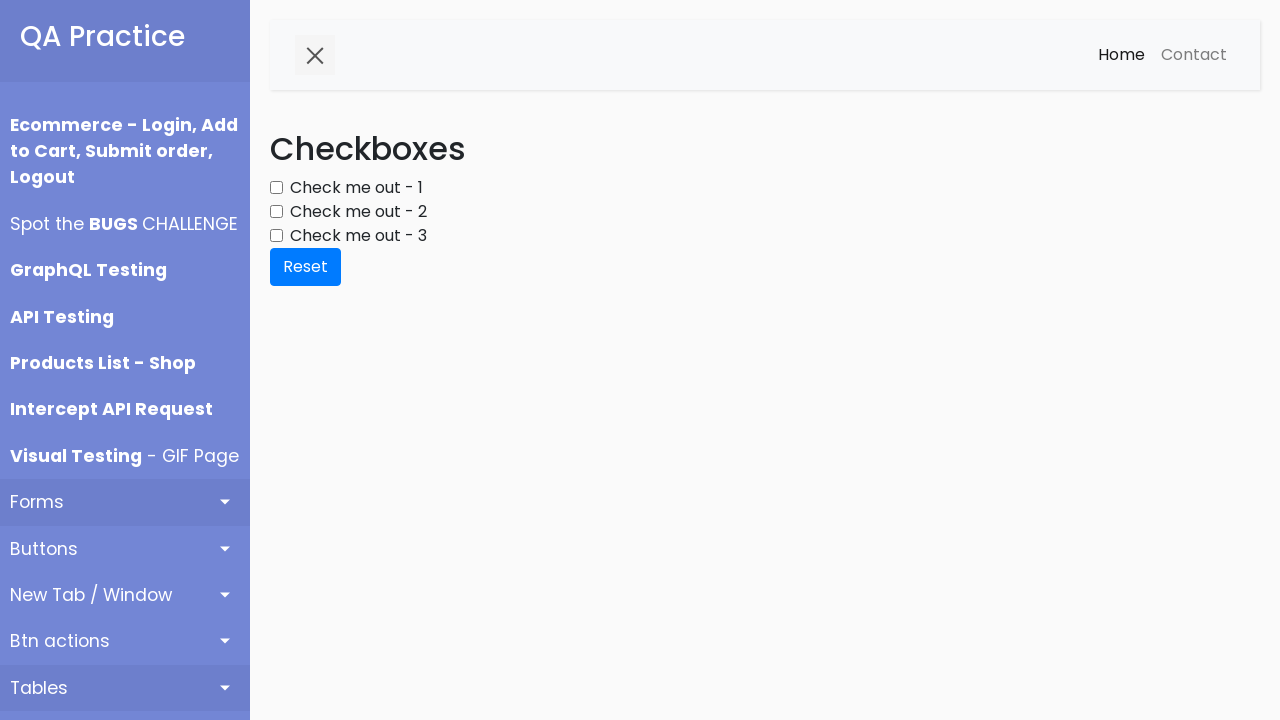

Navigated to checkbox test page
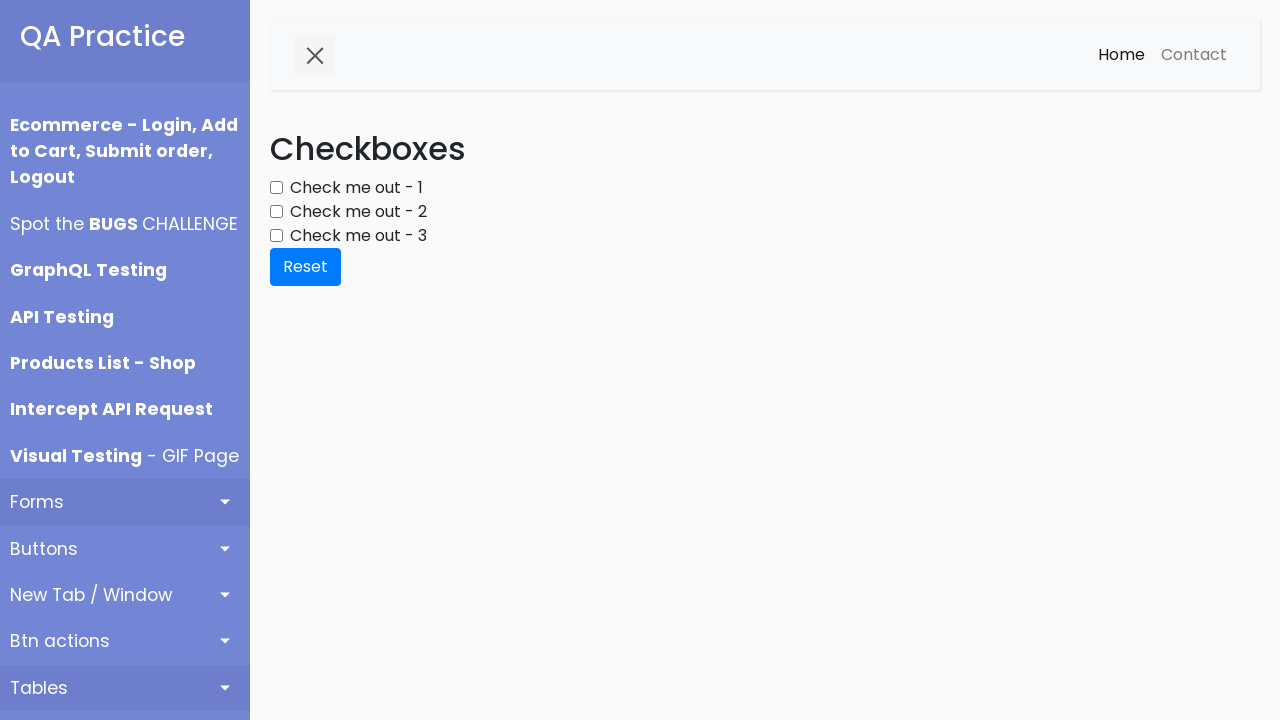

Clicked checkbox to check it at (276, 188) on #checkbox1
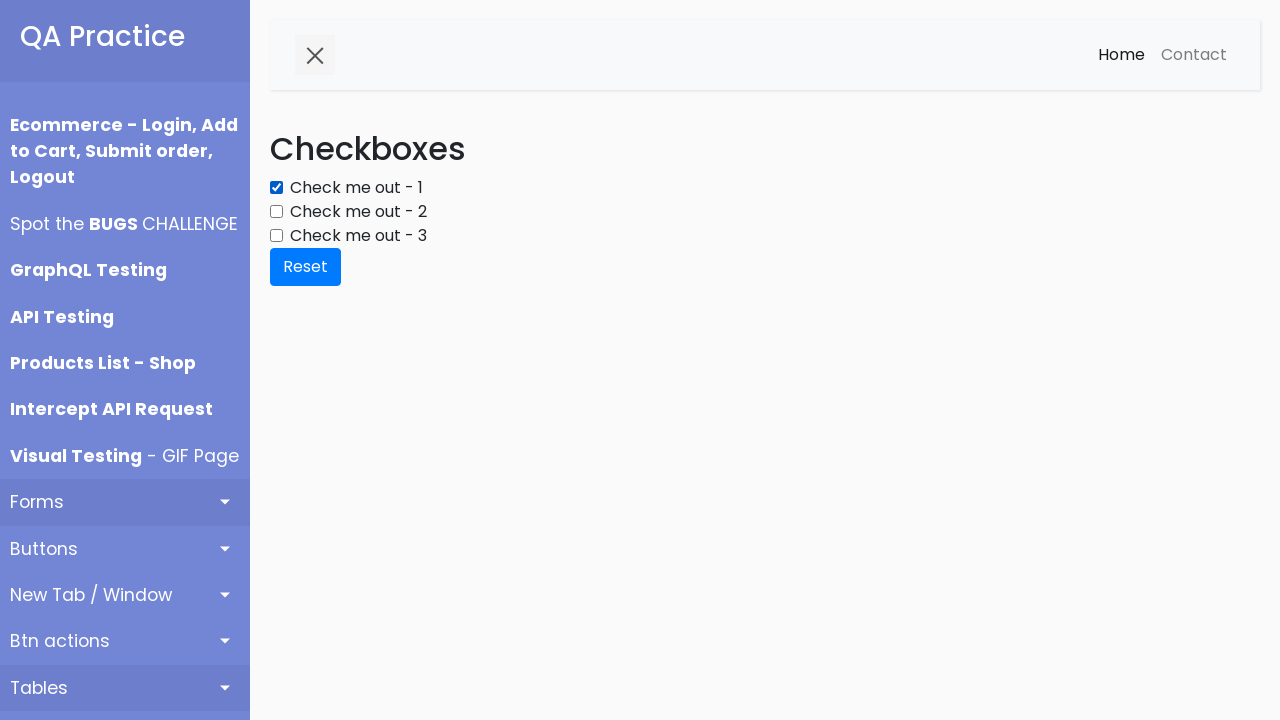

Clicked checkbox again to uncheck it at (276, 188) on #checkbox1
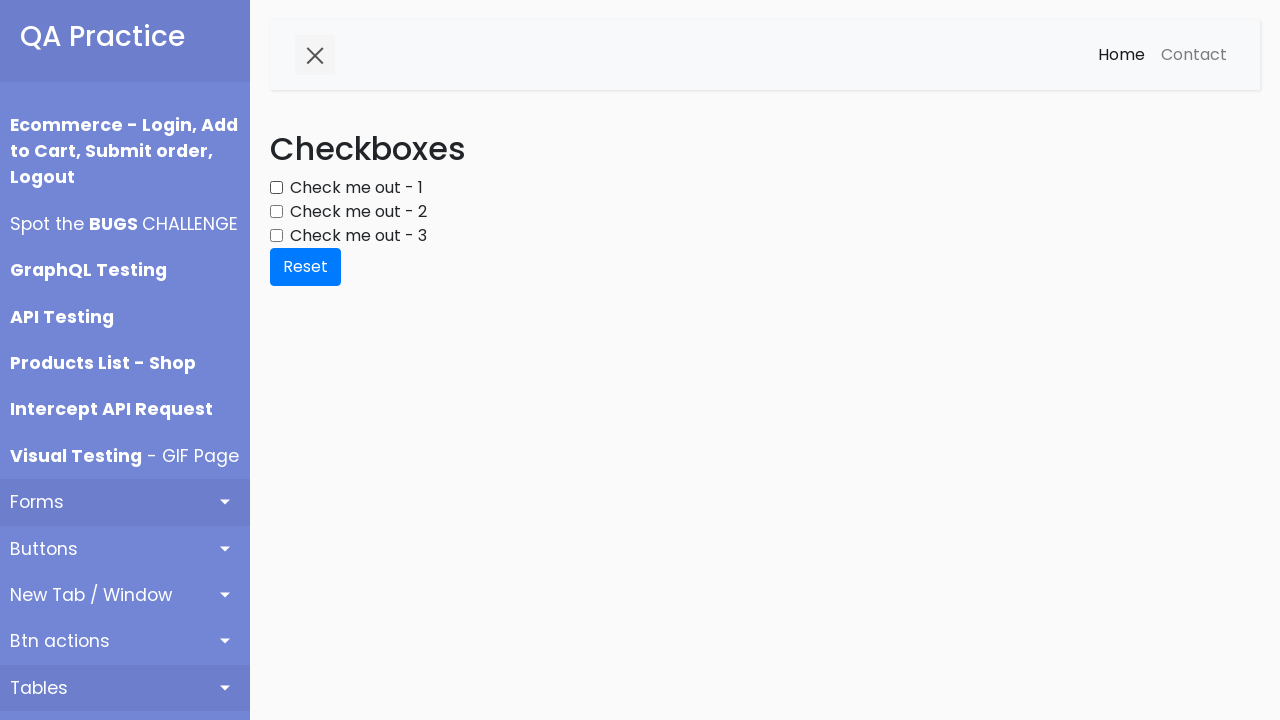

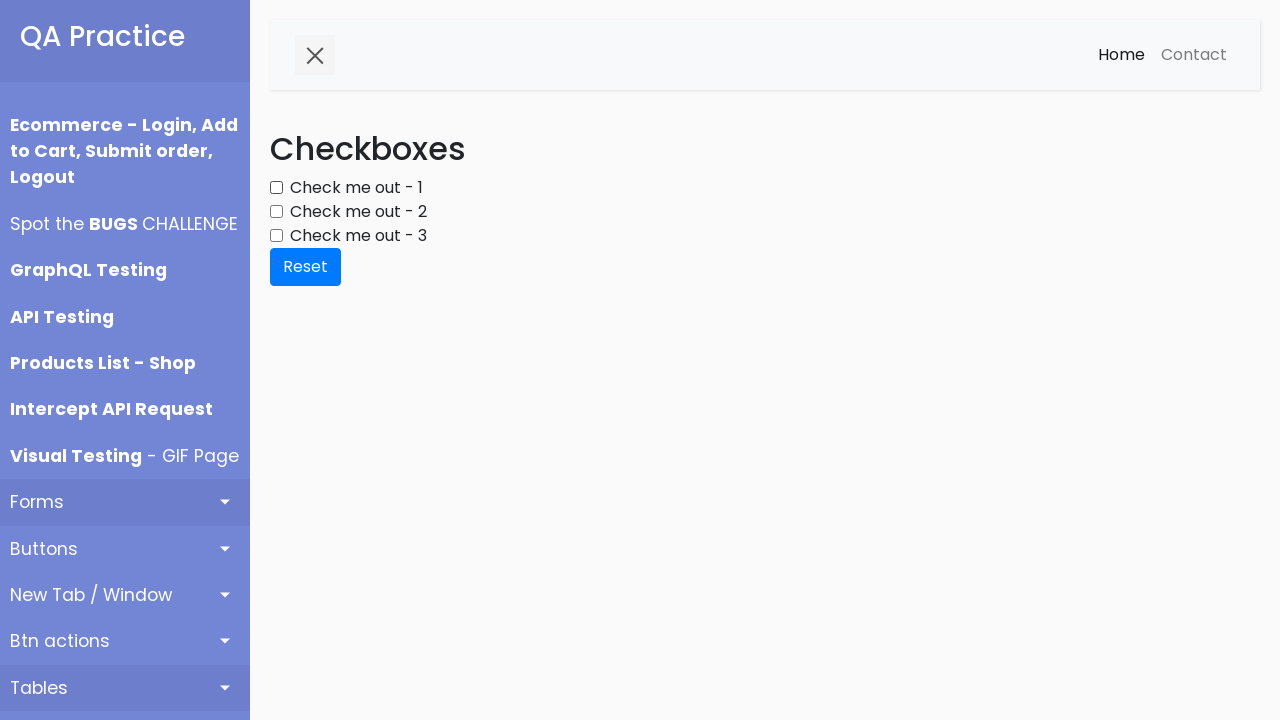